Tests clearing the complete state of all items by checking then unchecking the toggle all checkbox

Starting URL: https://demo.playwright.dev/todomvc

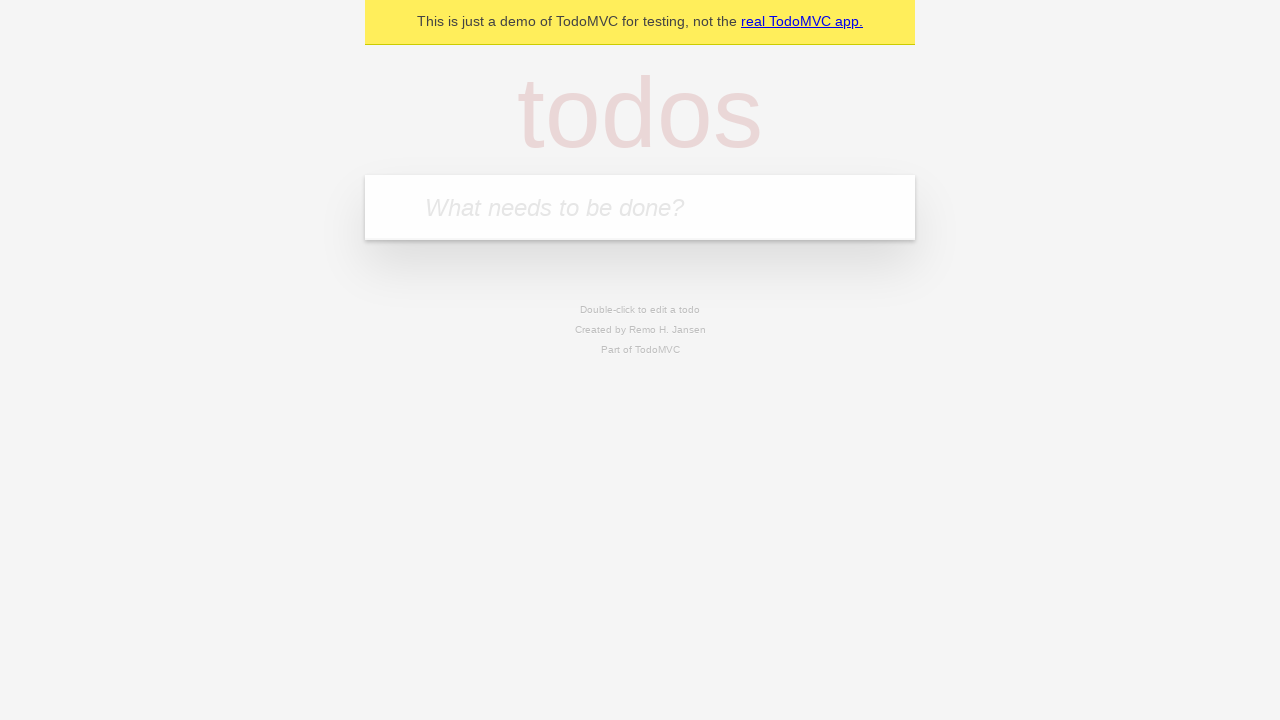

Filled first todo: 'buy some cheese' on internal:attr=[placeholder="What needs to be done?"i]
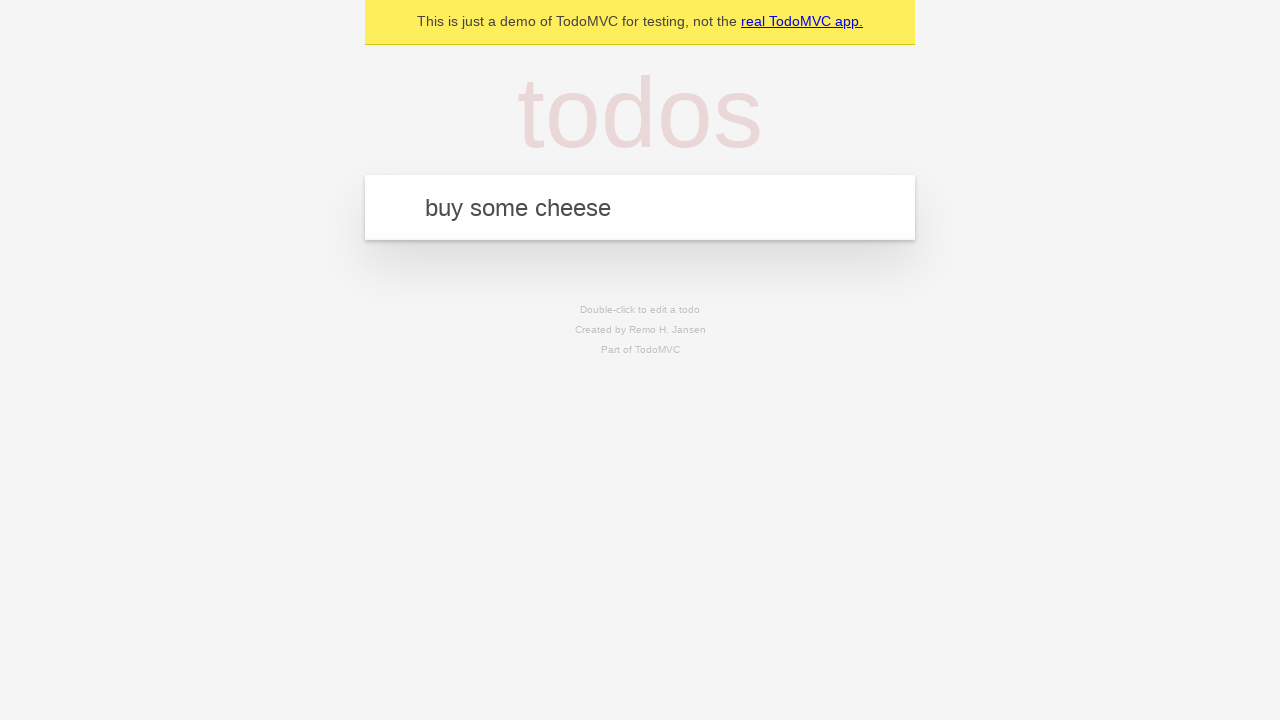

Pressed Enter to add first todo on internal:attr=[placeholder="What needs to be done?"i]
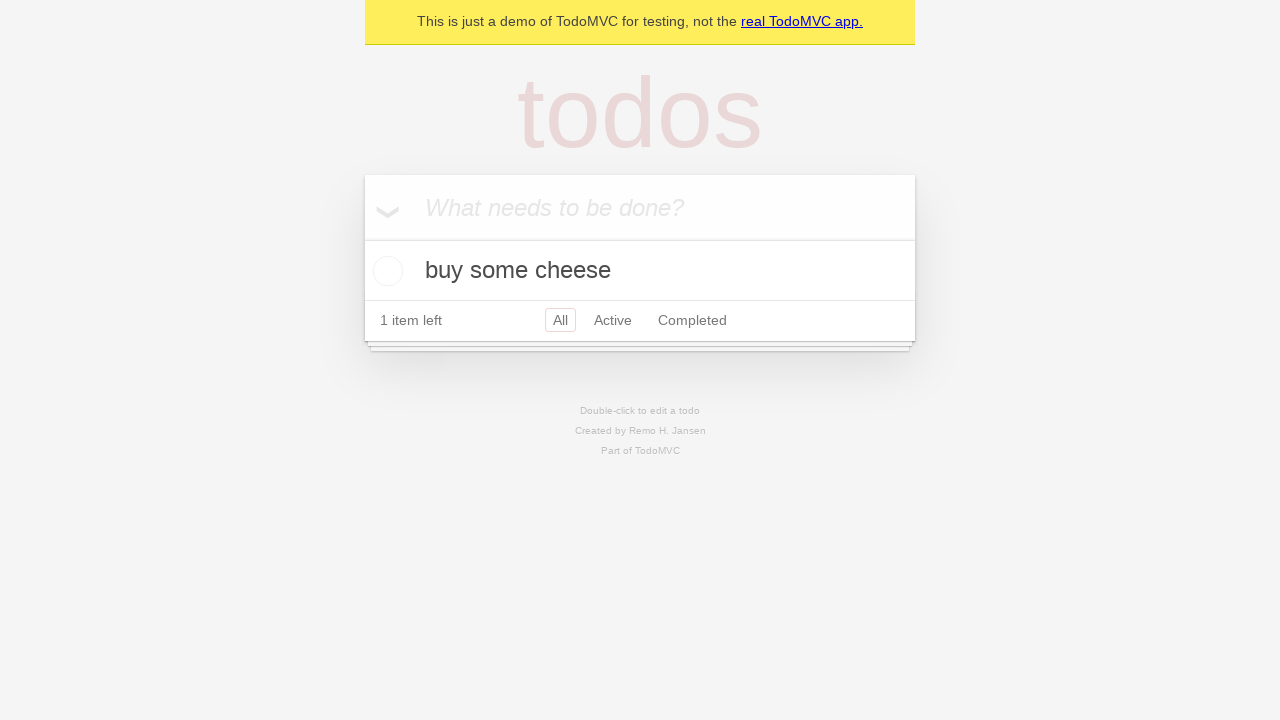

Filled second todo: 'feed the cat' on internal:attr=[placeholder="What needs to be done?"i]
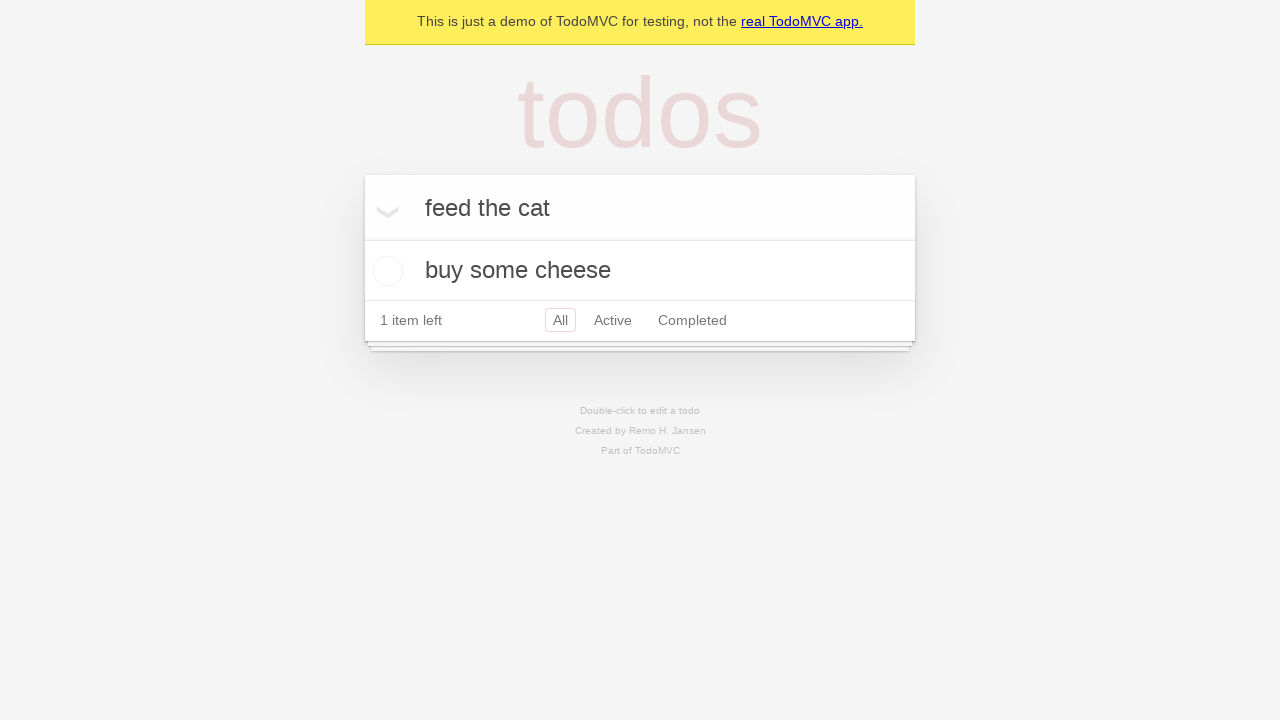

Pressed Enter to add second todo on internal:attr=[placeholder="What needs to be done?"i]
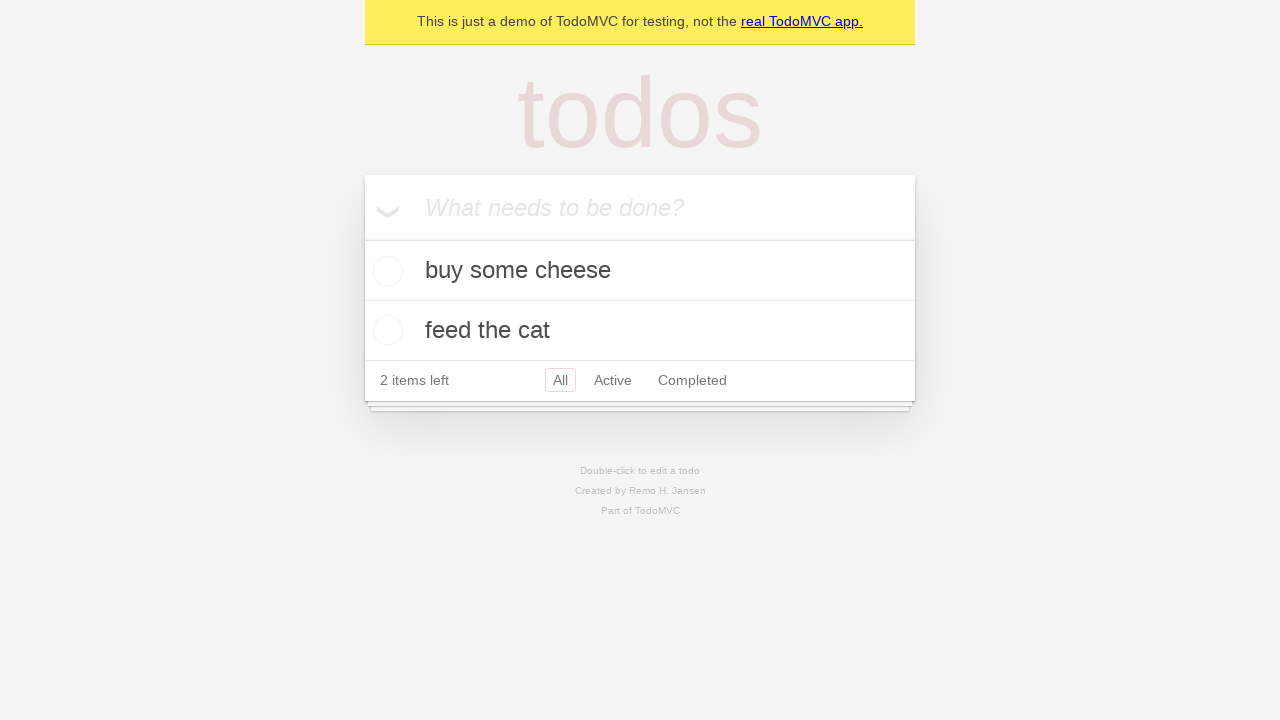

Filled third todo: 'book a doctors appointment' on internal:attr=[placeholder="What needs to be done?"i]
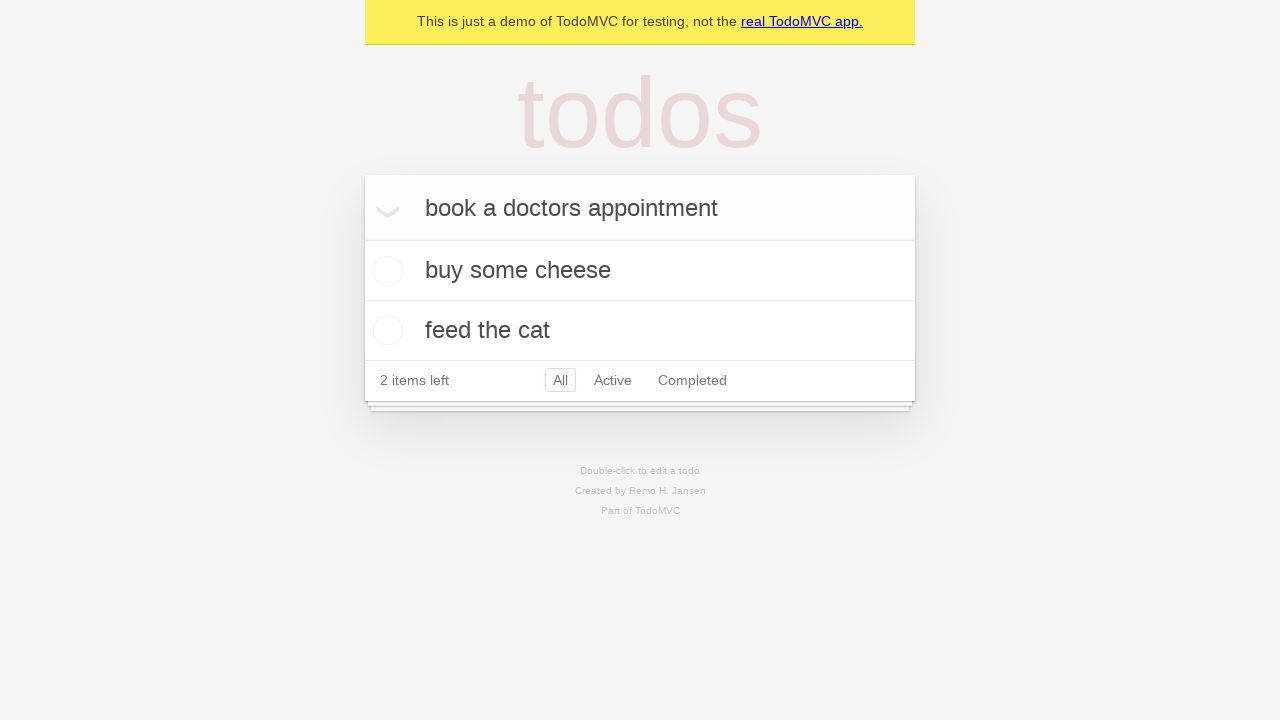

Pressed Enter to add third todo on internal:attr=[placeholder="What needs to be done?"i]
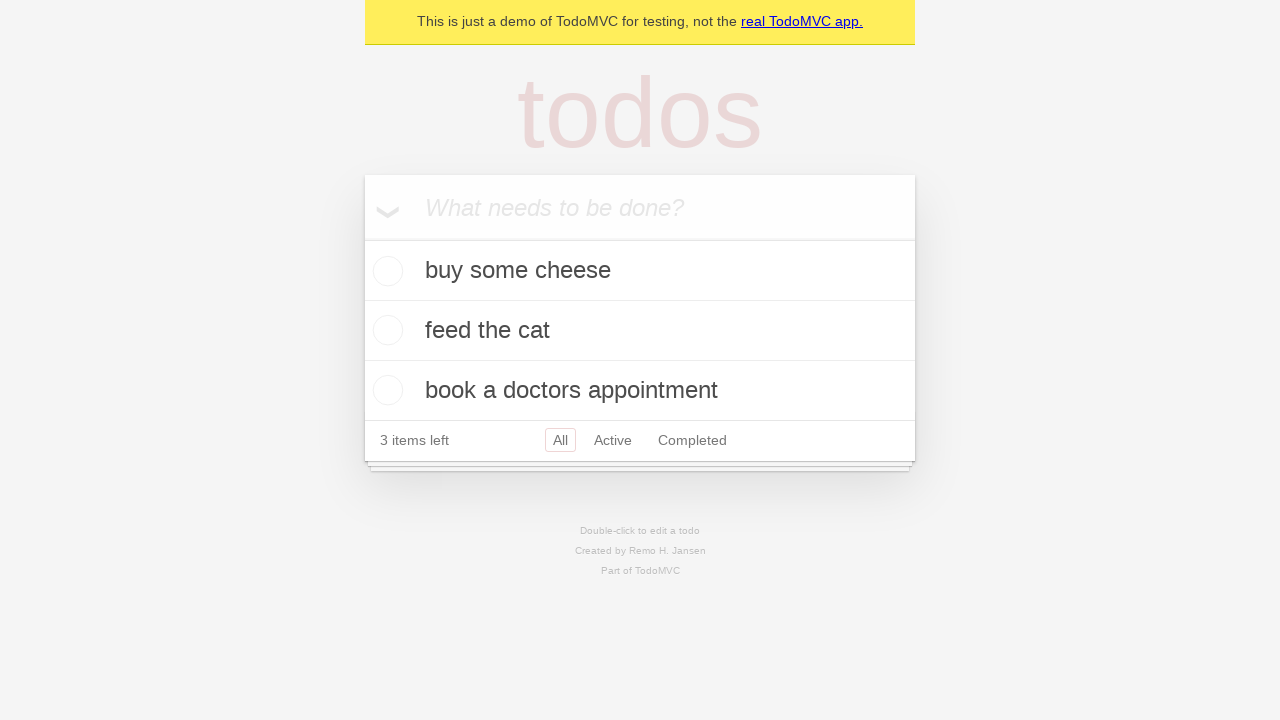

Waited for all todo items to load
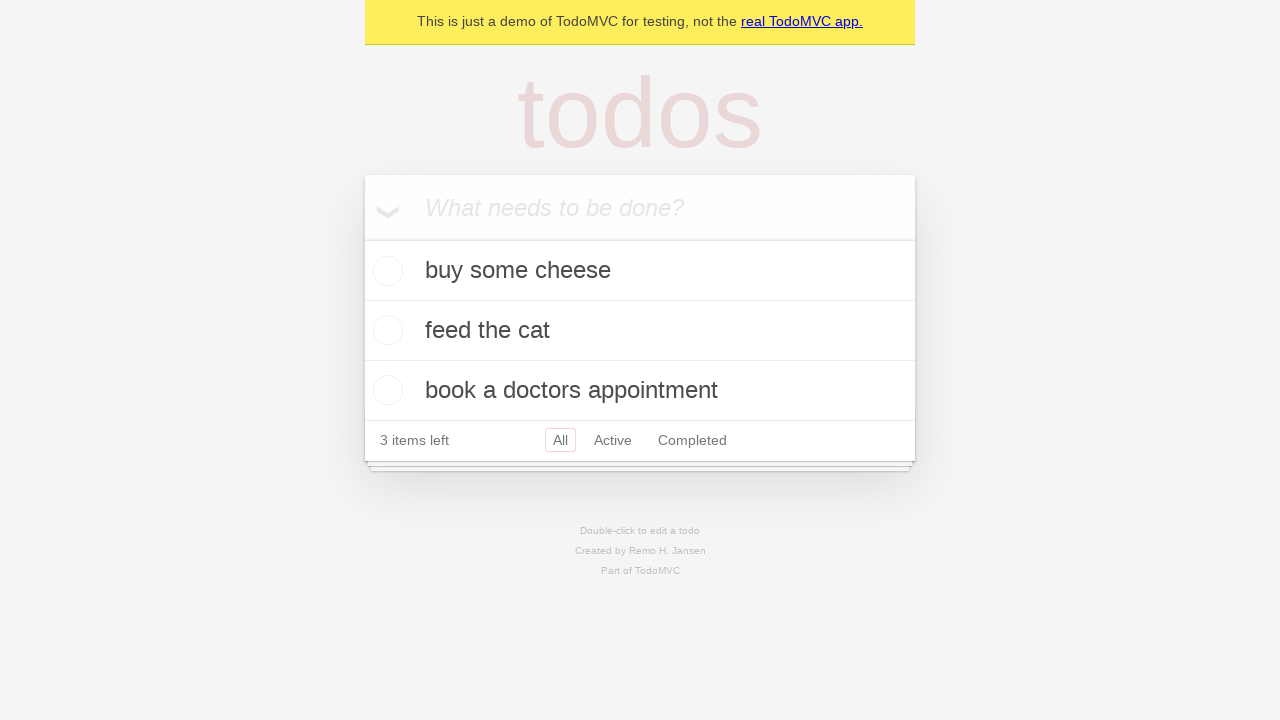

Clicked toggle all checkbox to mark all todos as complete at (362, 238) on internal:label="Mark all as complete"i
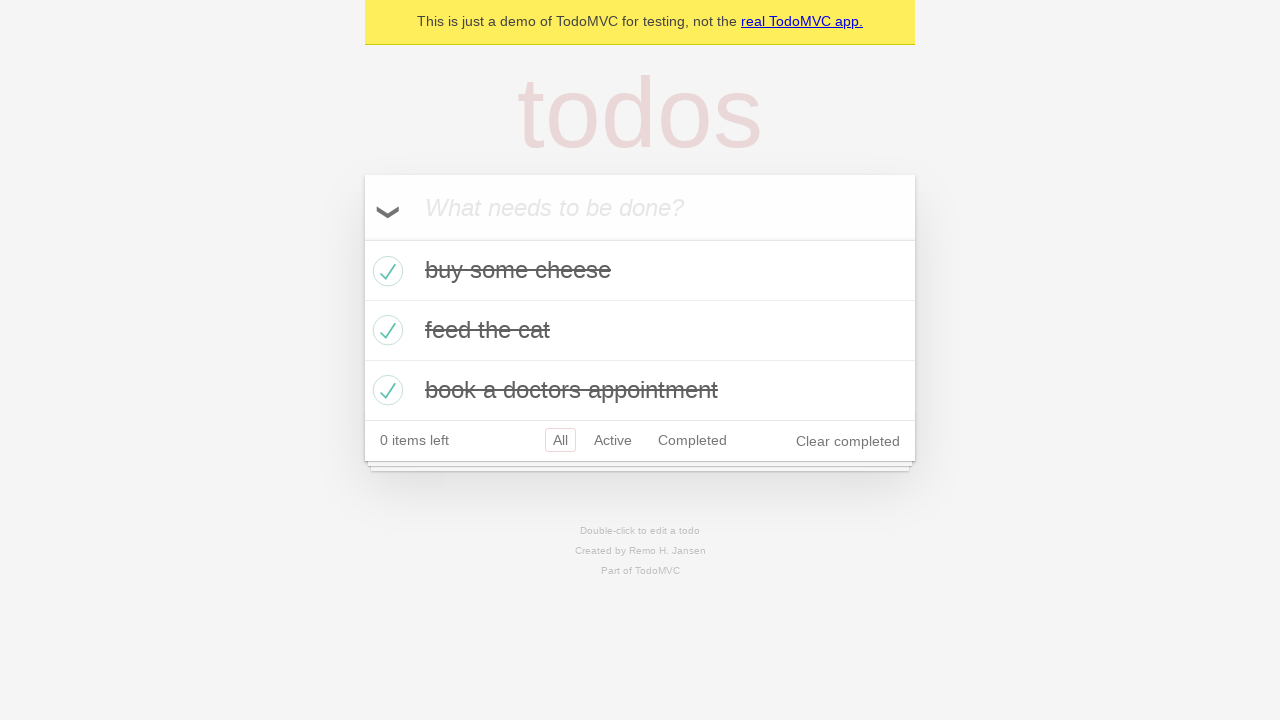

Clicked toggle all checkbox to uncheck all completed todos at (362, 238) on internal:label="Mark all as complete"i
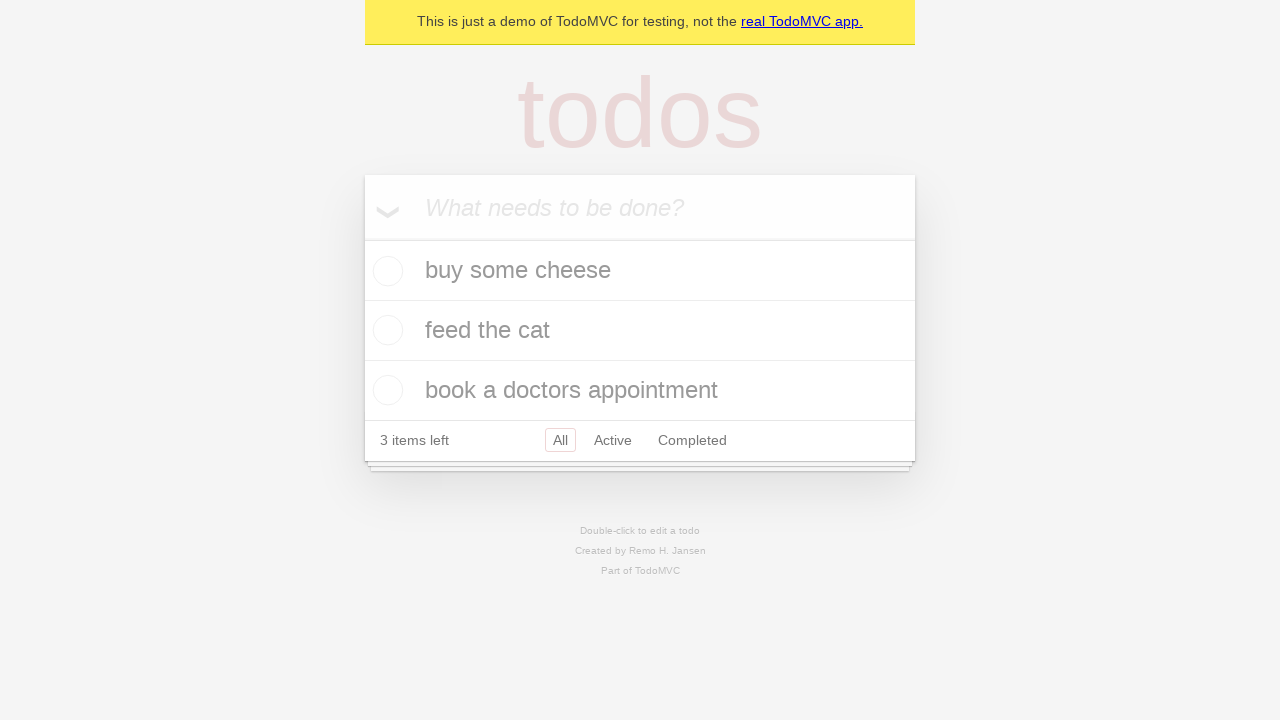

Waited for state to update after toggling all todos
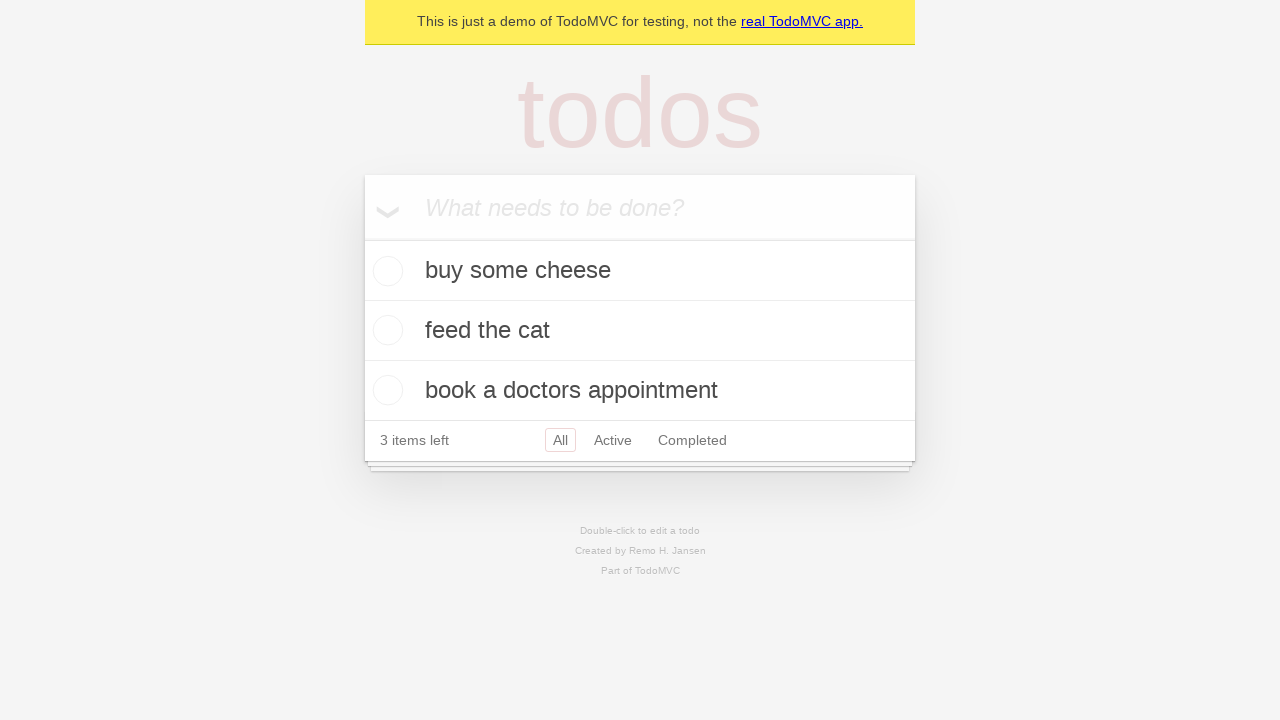

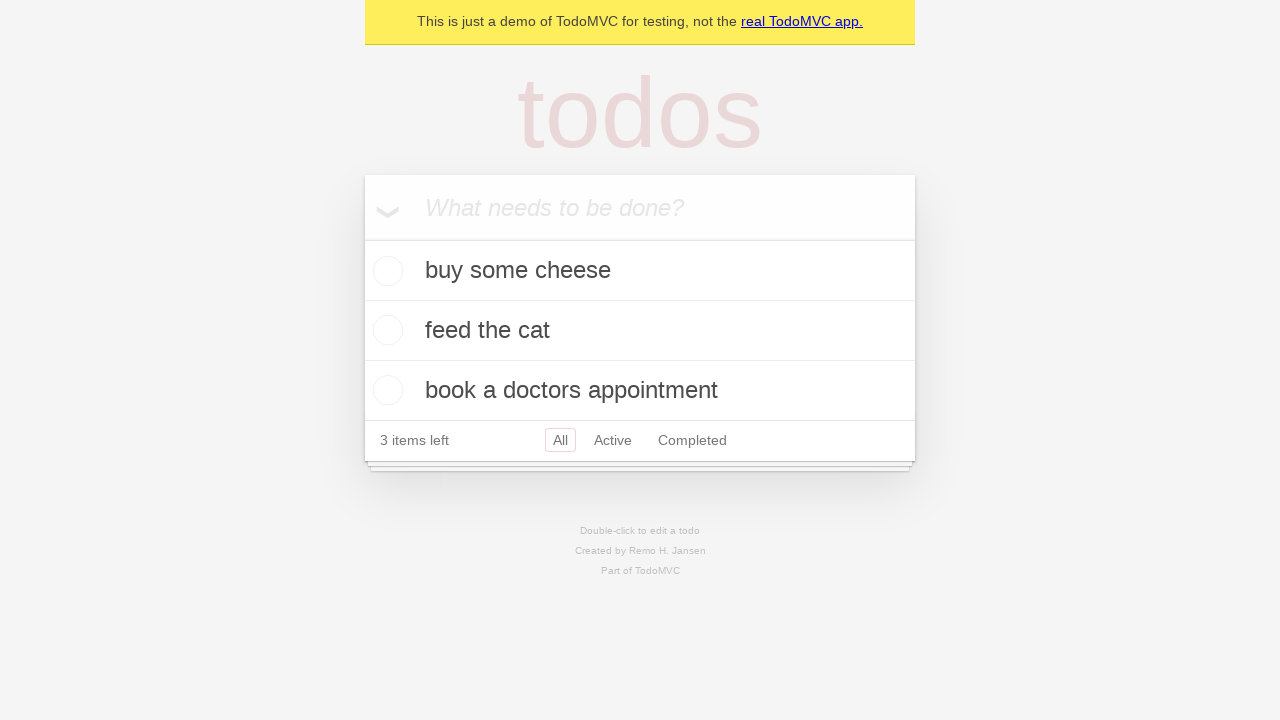